Tests the contact form functionality by navigating to the Contact Us page, filling in name, a dynamically generated email, and message fields, then submitting the form.

Starting URL: https://shopdemo-alex-hot.koyeb.app/

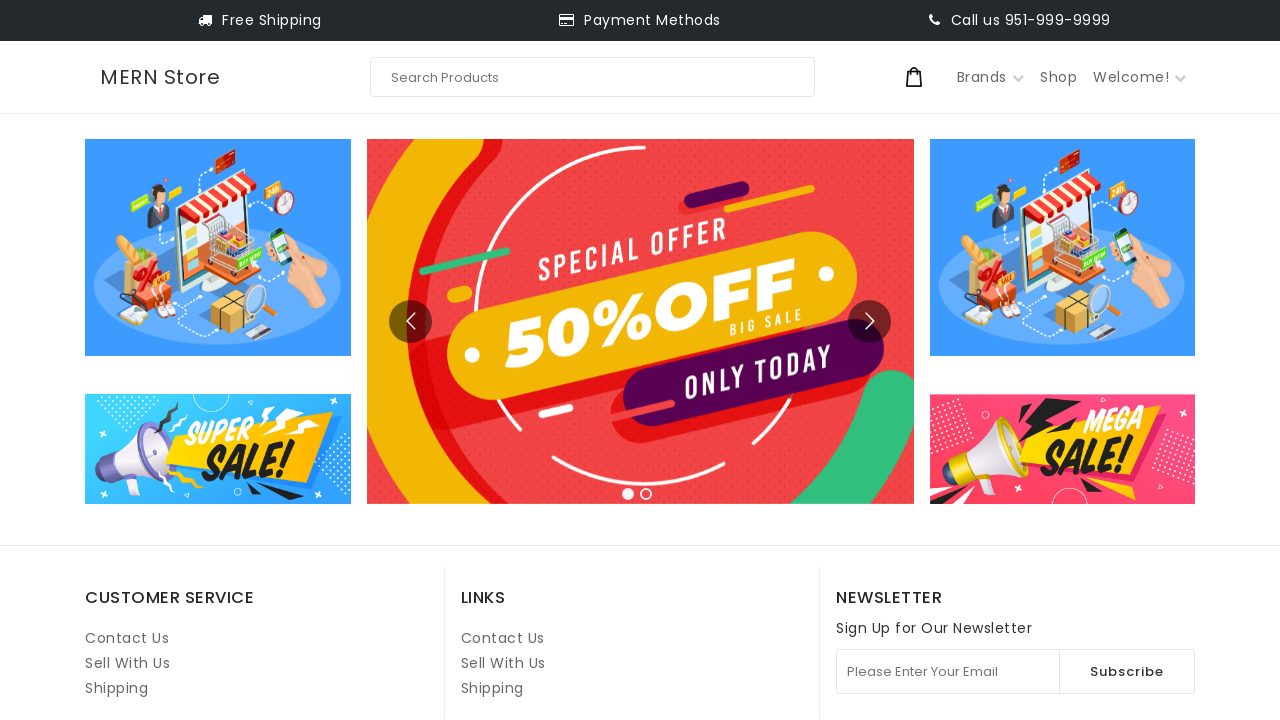

Clicked on Contact Us link at (503, 638) on internal:role=link[name="Contact Us"i] >> nth=1
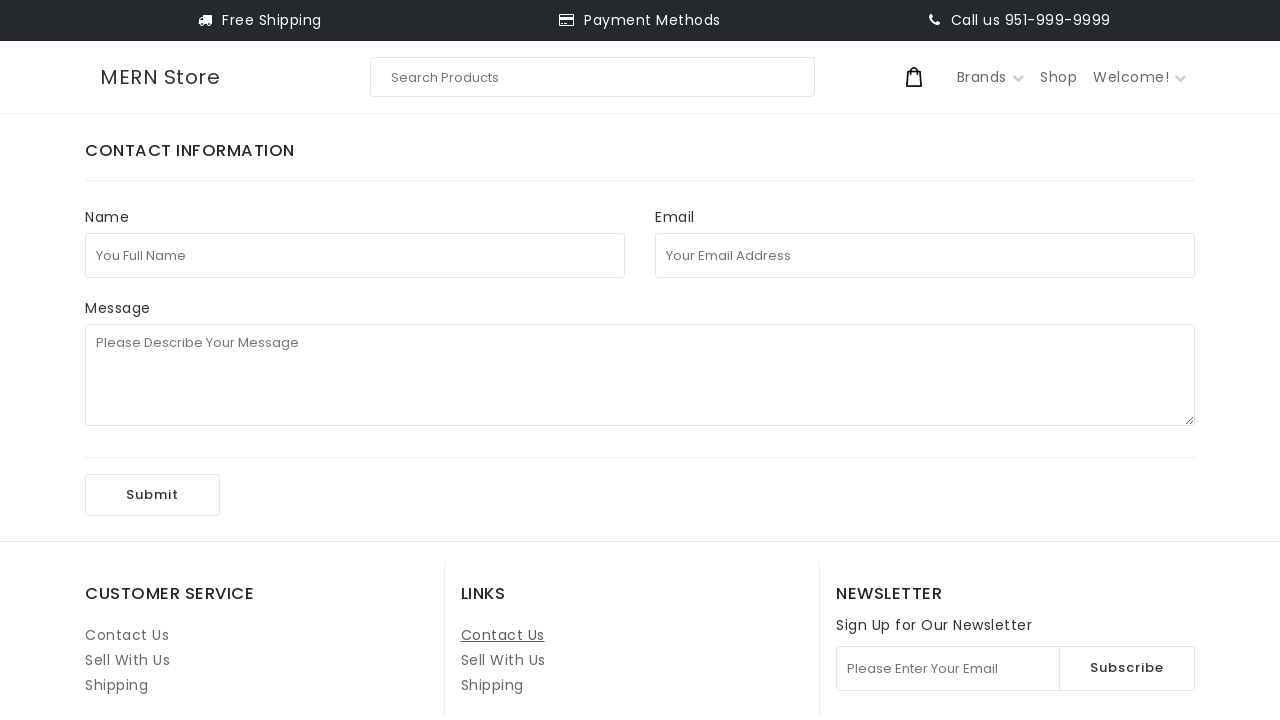

Clicked on full name field at (355, 255) on internal:attr=[placeholder="You Full Name"i]
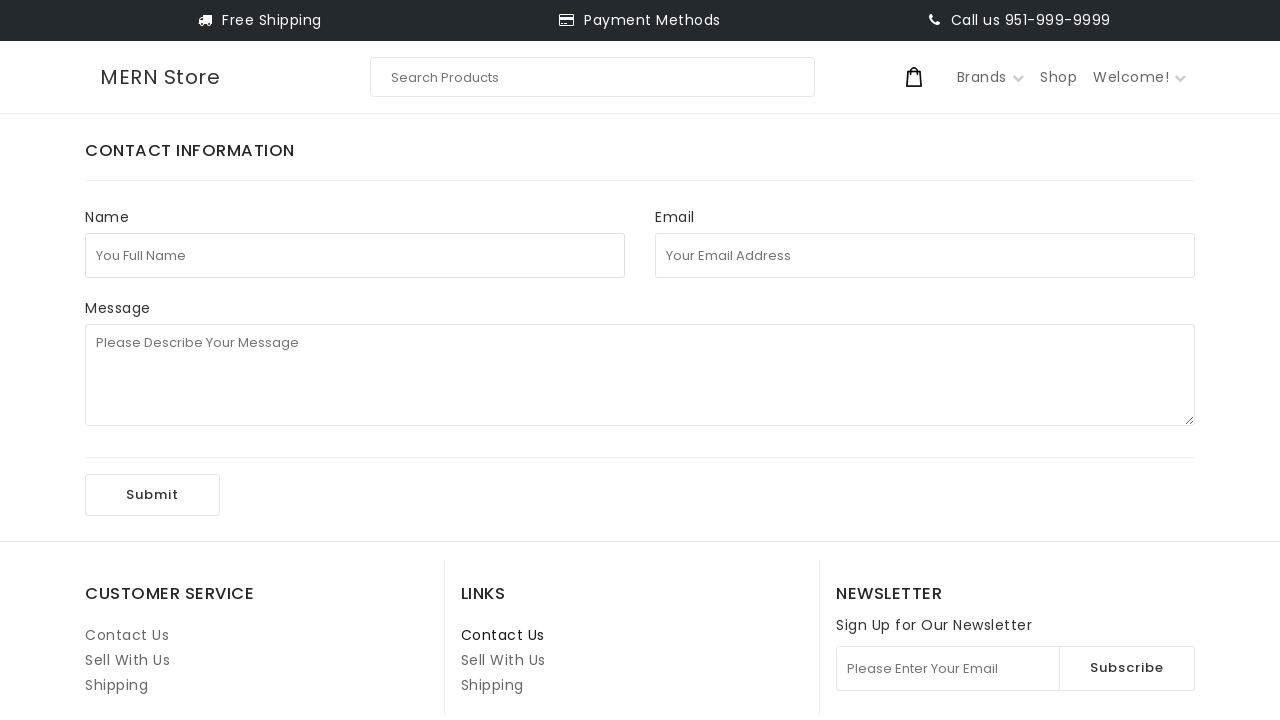

Filled full name field with 'test123' on internal:attr=[placeholder="You Full Name"i]
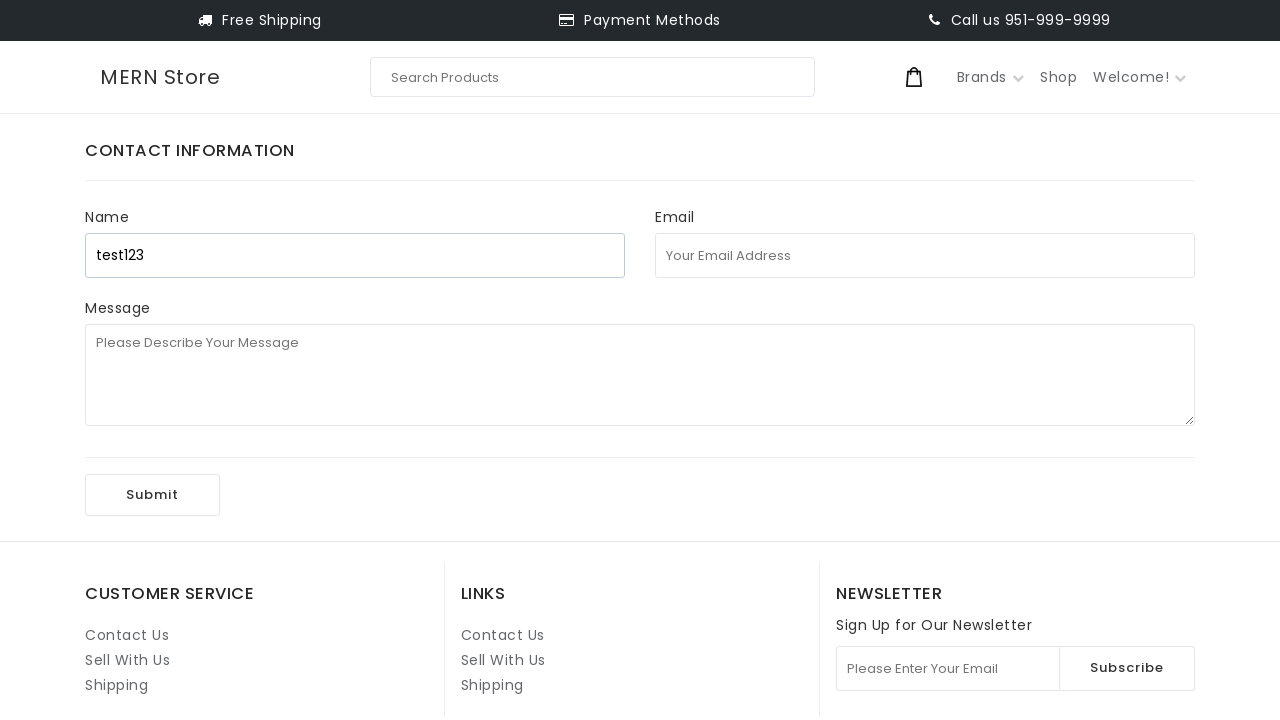

Clicked on email address field at (925, 255) on internal:attr=[placeholder="Your Email Address"i]
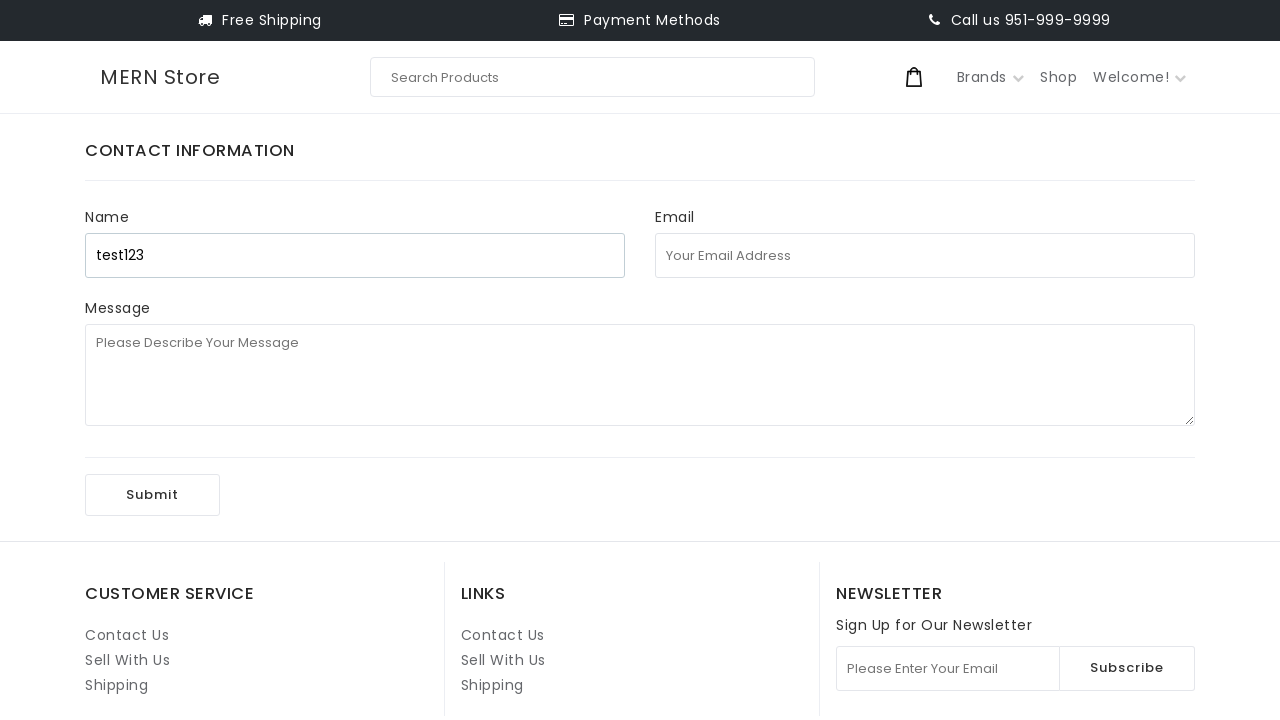

Filled email field with dynamically generated email: 1772414268290est130033971@uuu.com on internal:attr=[placeholder="Your Email Address"i]
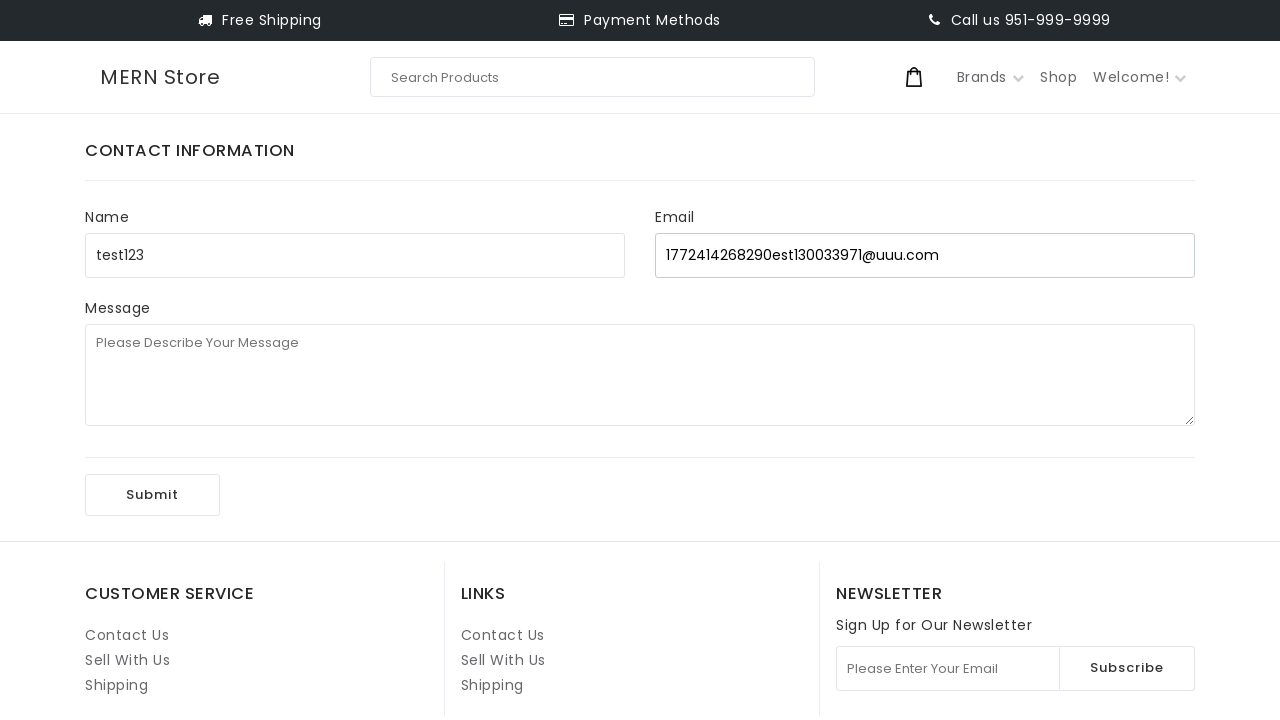

Clicked on message field at (640, 375) on internal:attr=[placeholder="Please Describe Your Message"i]
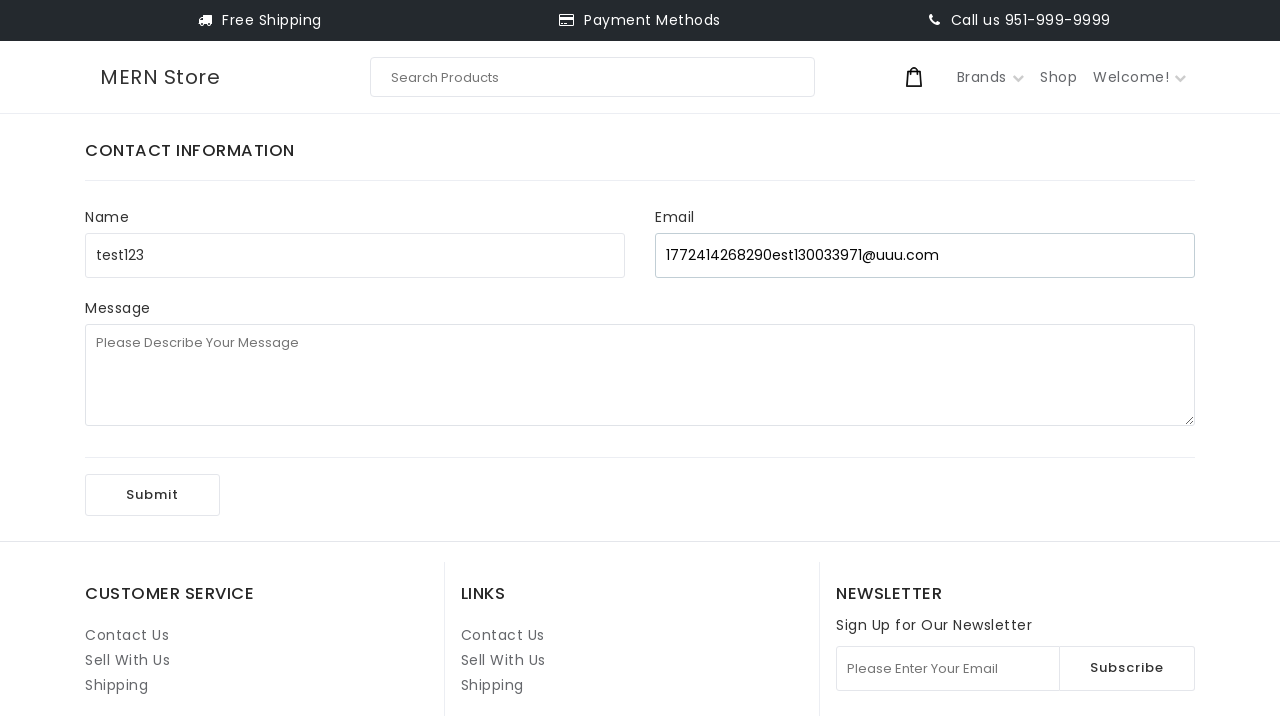

Filled message field with '1st playwright test' on internal:attr=[placeholder="Please Describe Your Message"i]
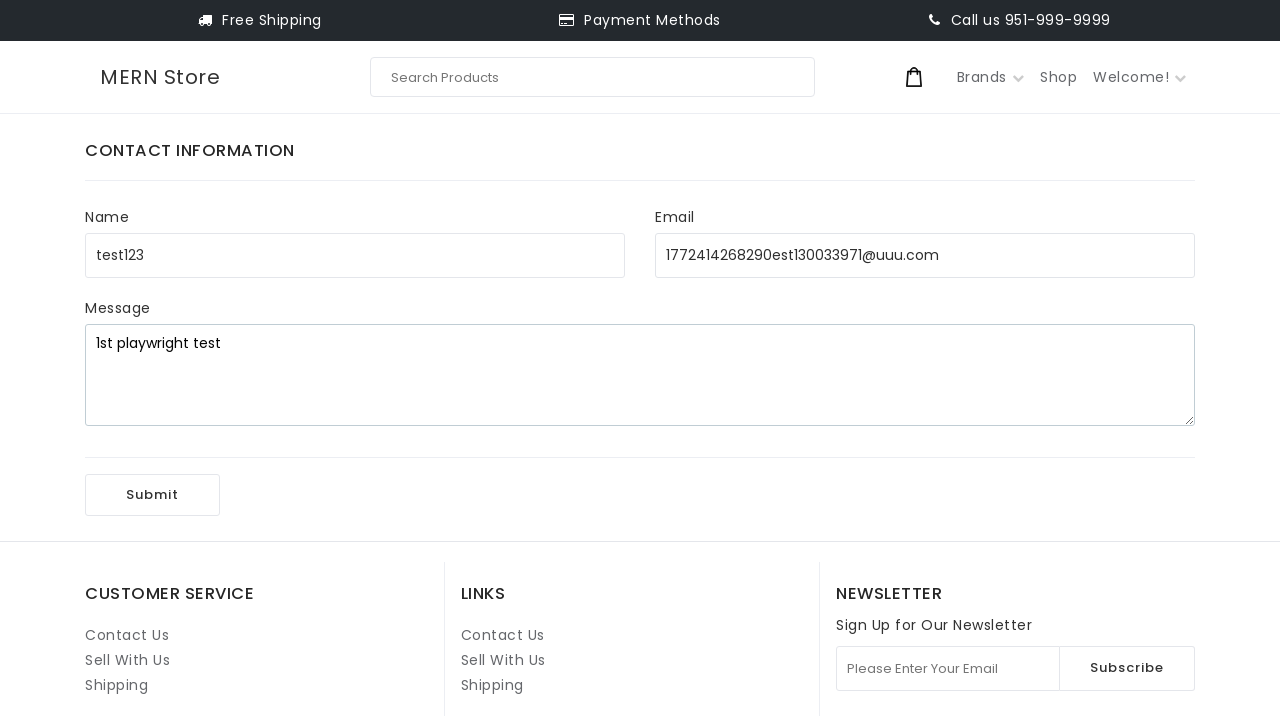

Clicked Submit button to submit the contact form at (152, 495) on internal:role=button[name="Submit"i]
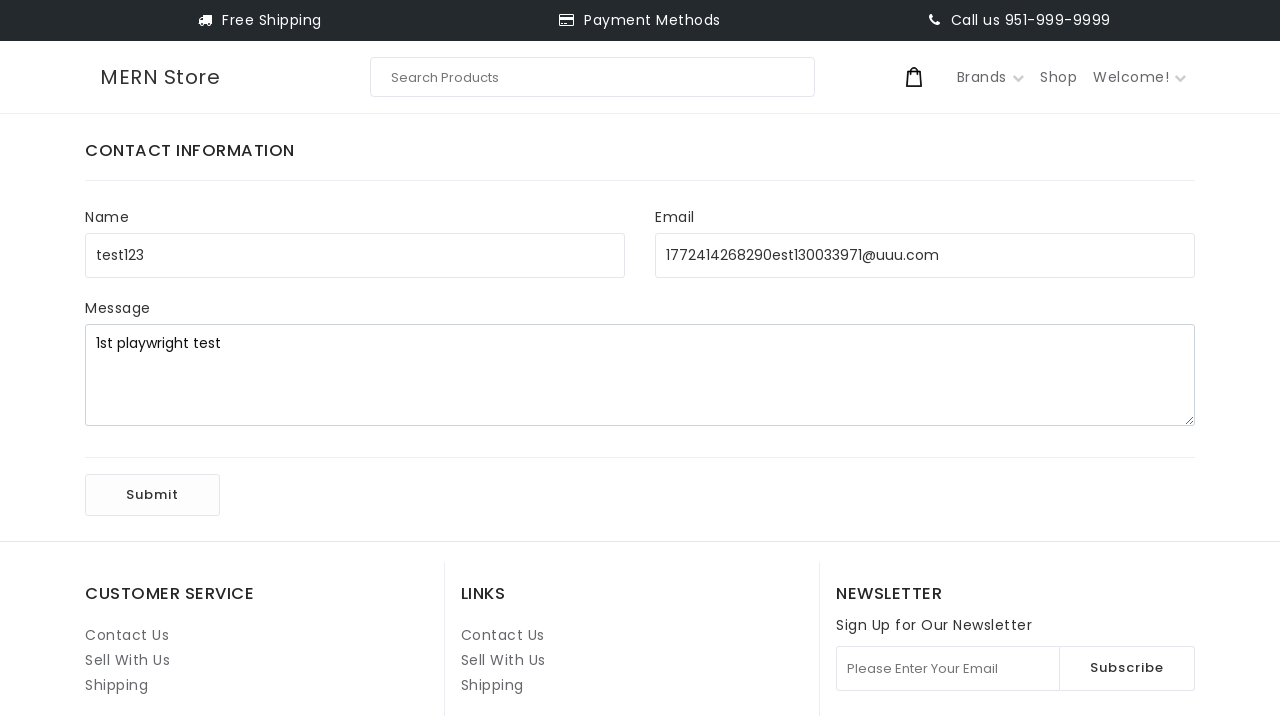

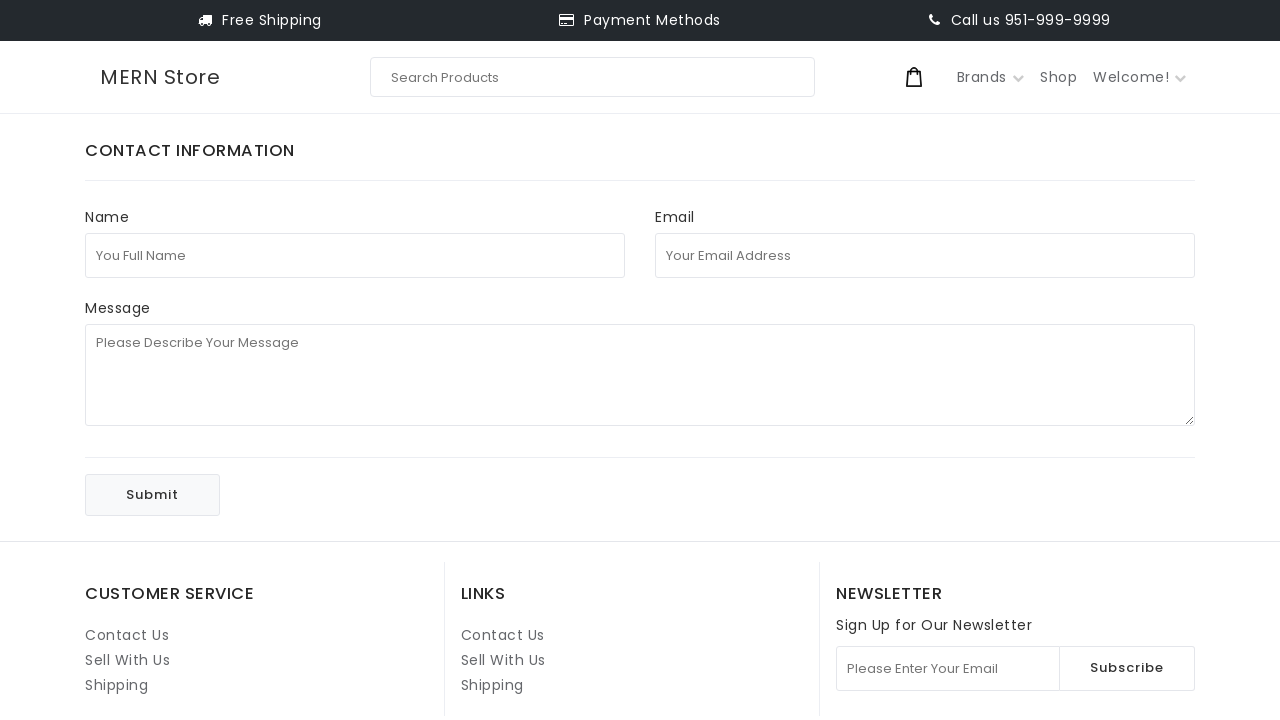